Tests dynamic content loading by clicking a start button and waiting for hidden text to become visible

Starting URL: http://the-internet.herokuapp.com/dynamic_loading/2

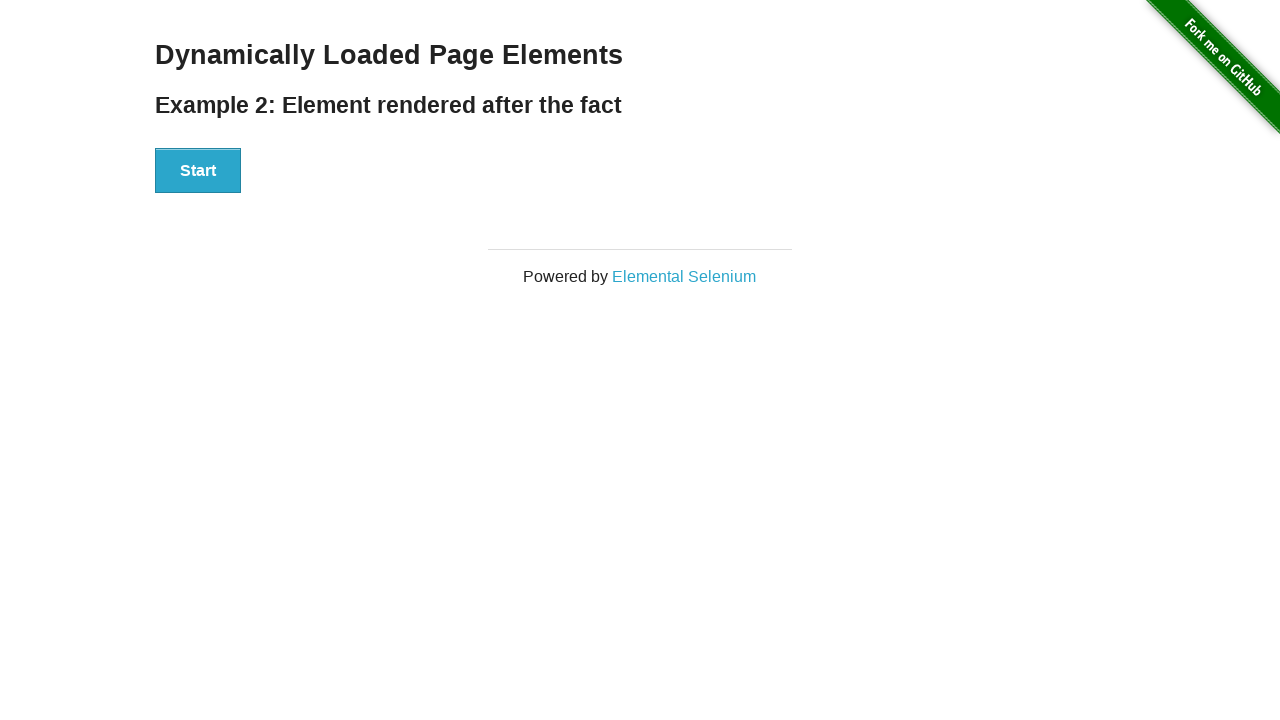

Clicked start button to trigger dynamic content loading at (198, 171) on #start>button
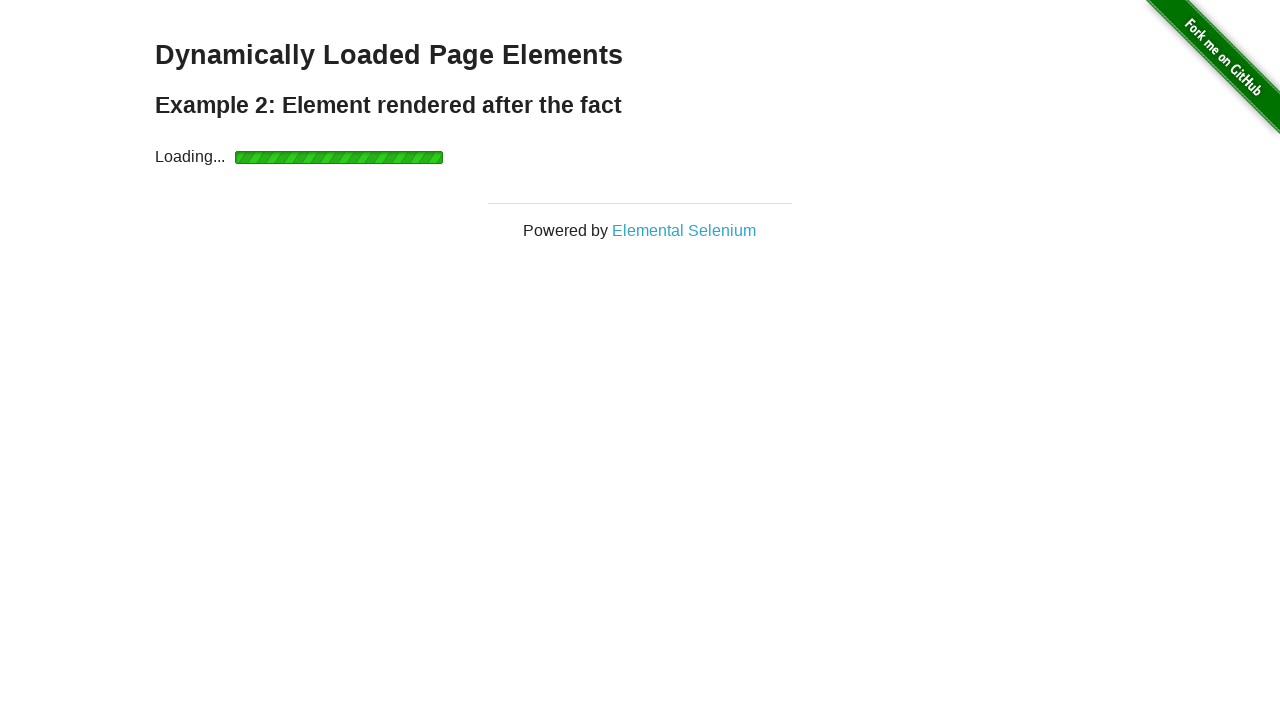

Waited for hidden text element to become visible
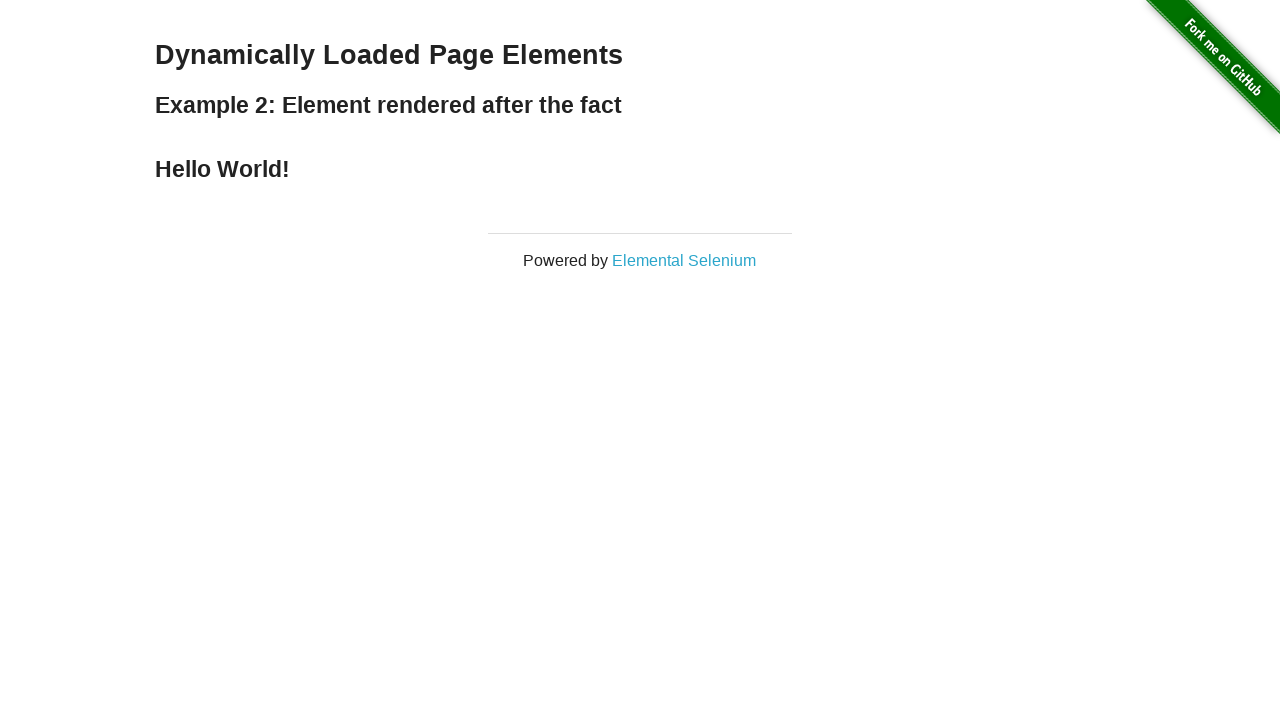

Located the dynamically loaded text element
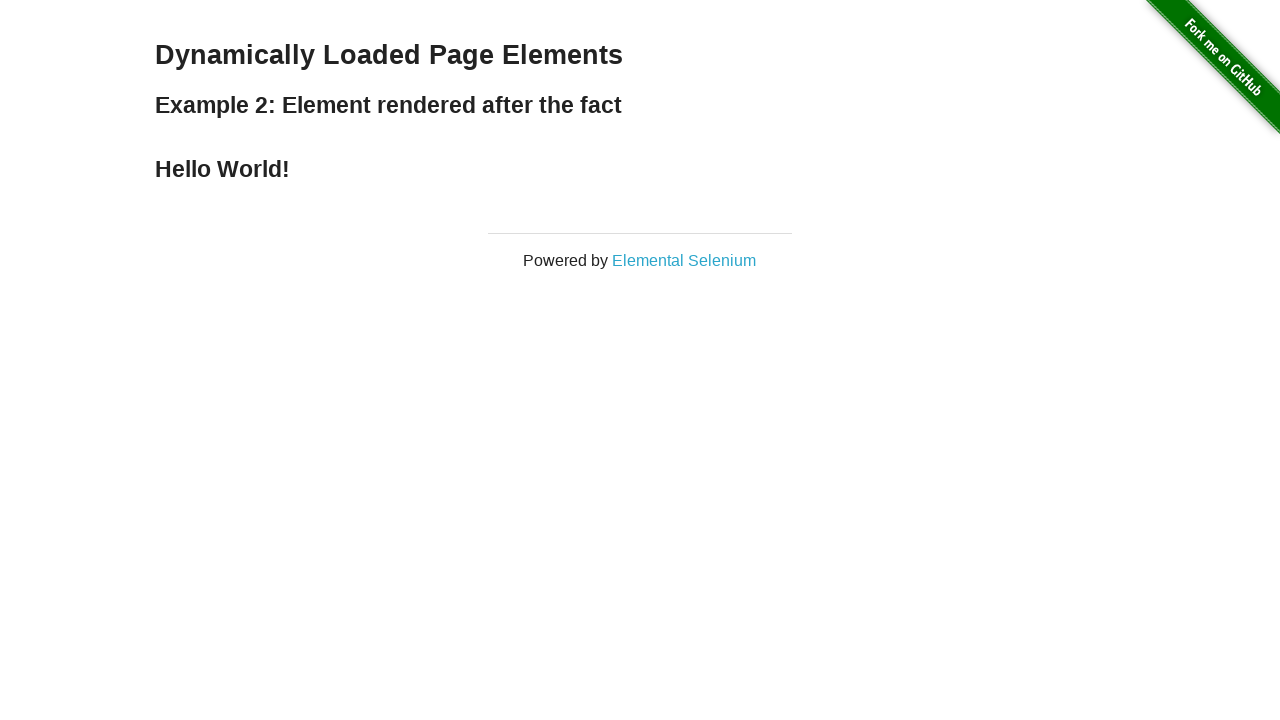

Retrieved text content: Hello World!
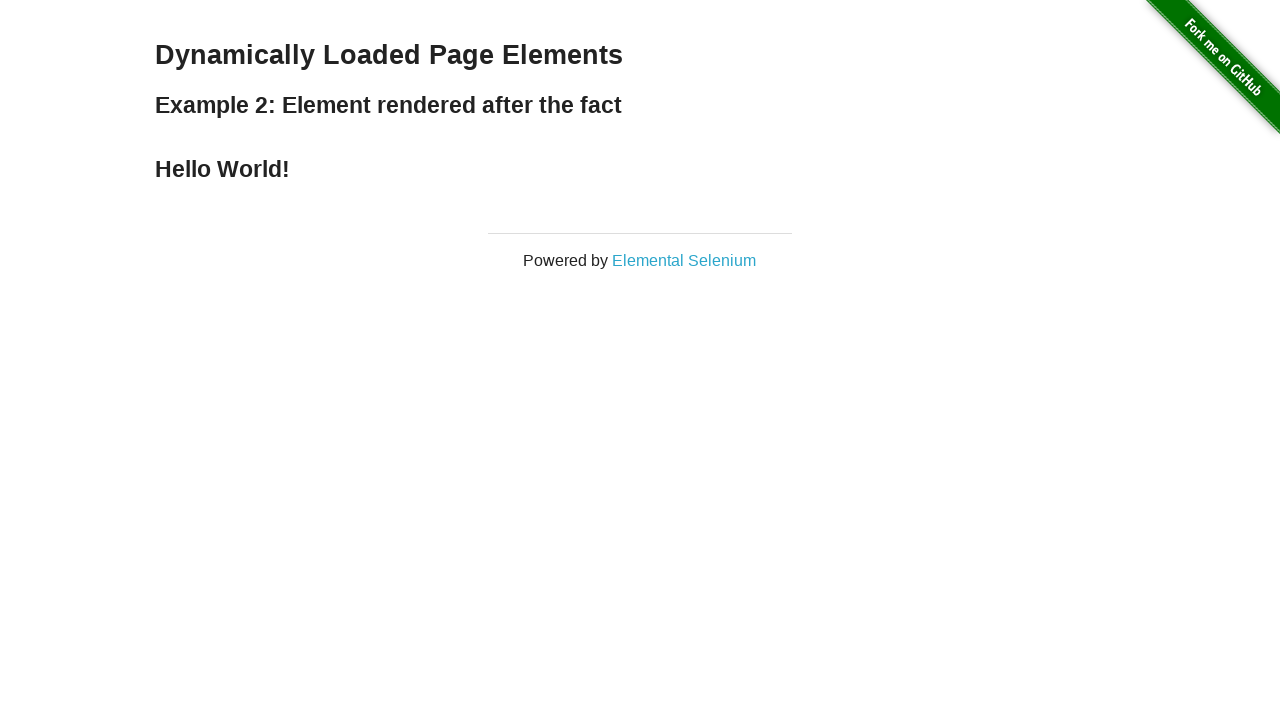

Printed text content to console
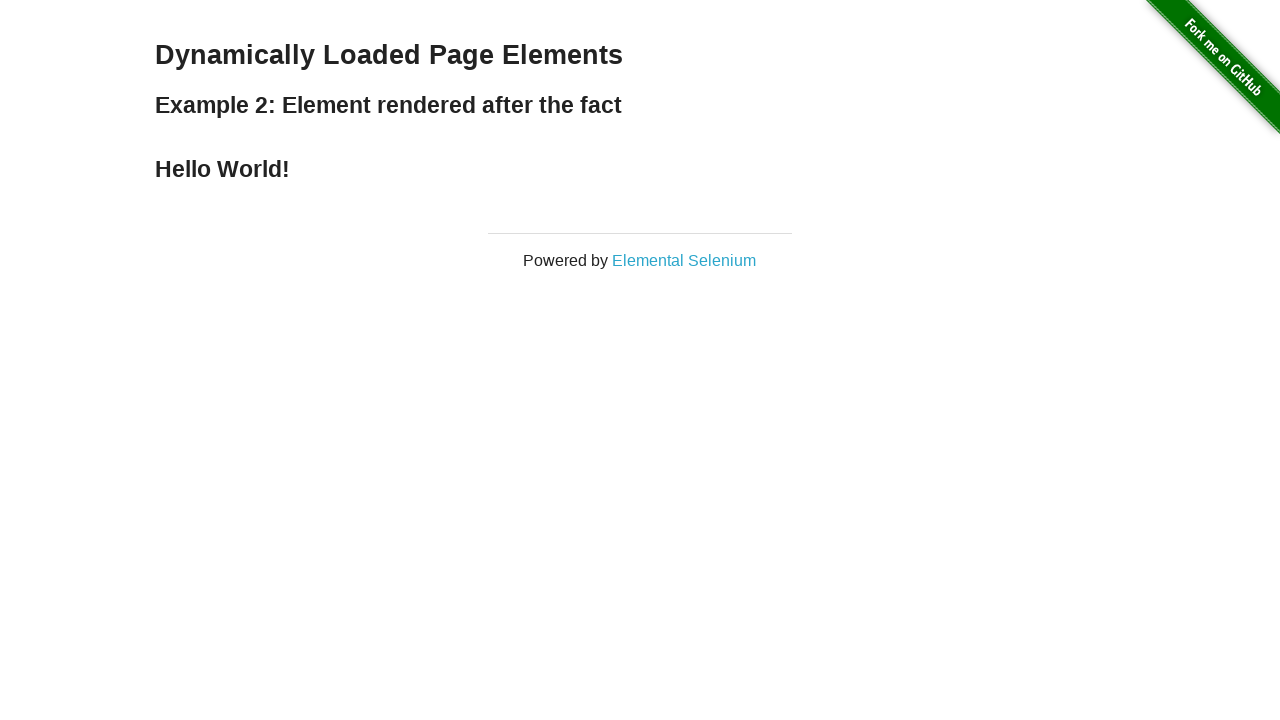

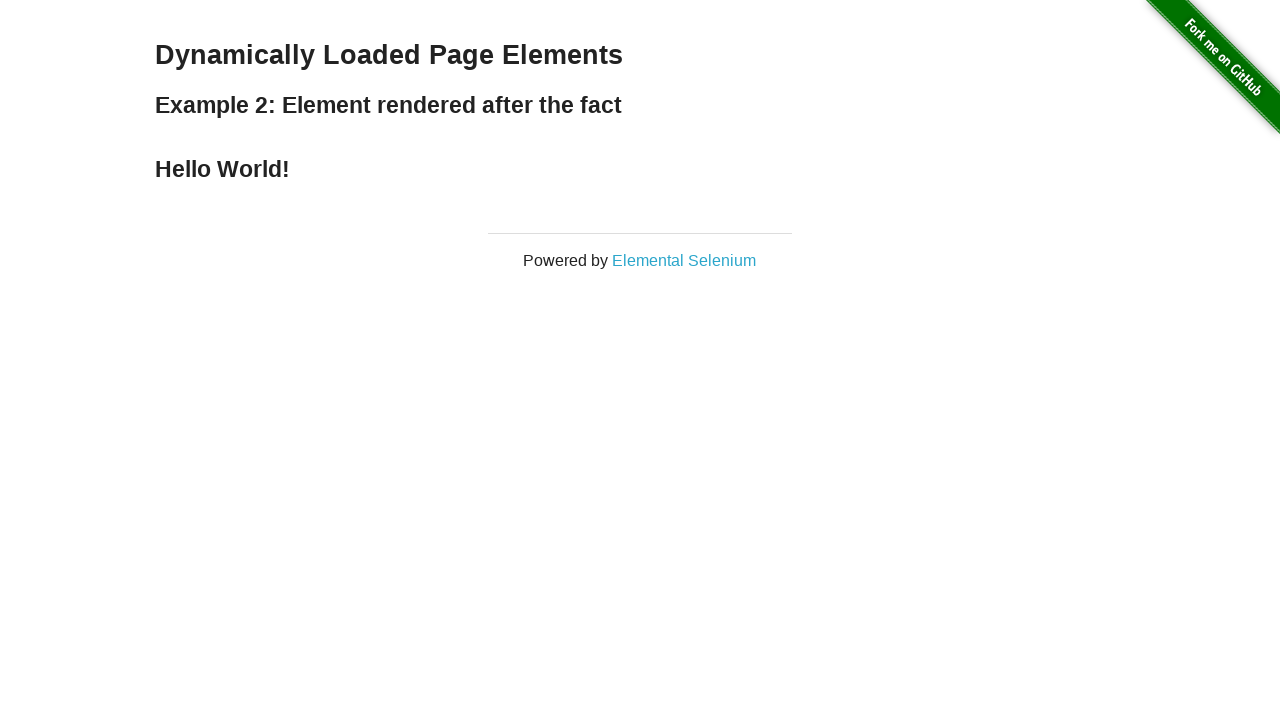